Tests multi-select dropdown functionality by selecting and deselecting various options in different patterns

Starting URL: https://www.hyrtutorials.com/p/html-dropdown-elements-practice.html

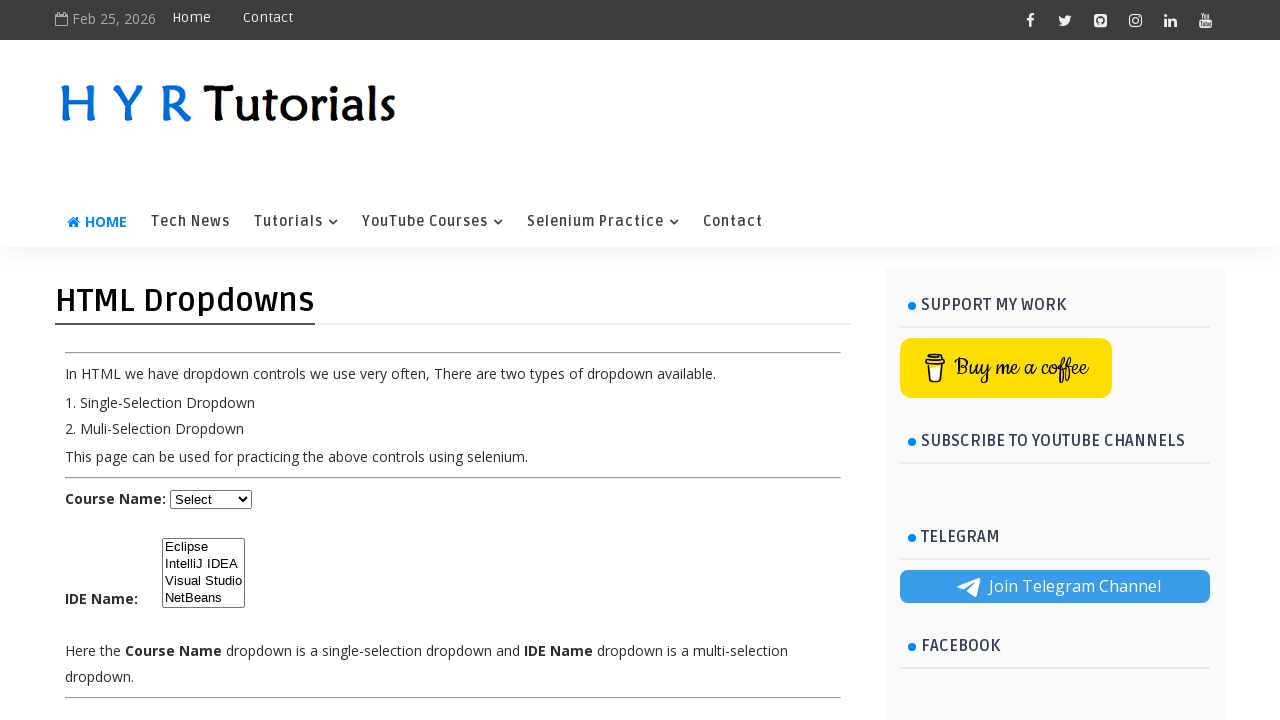

Located multi-select dropdown element with id 'ide'
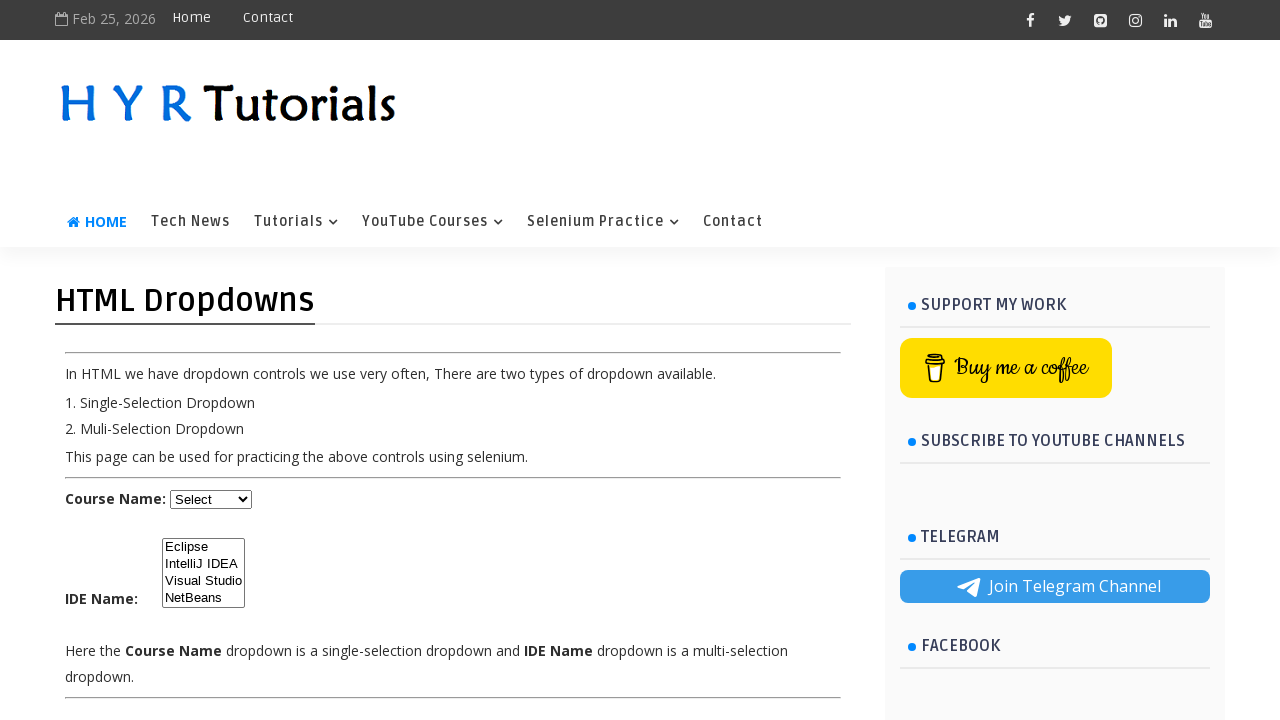

Retrieved all option elements from the dropdown
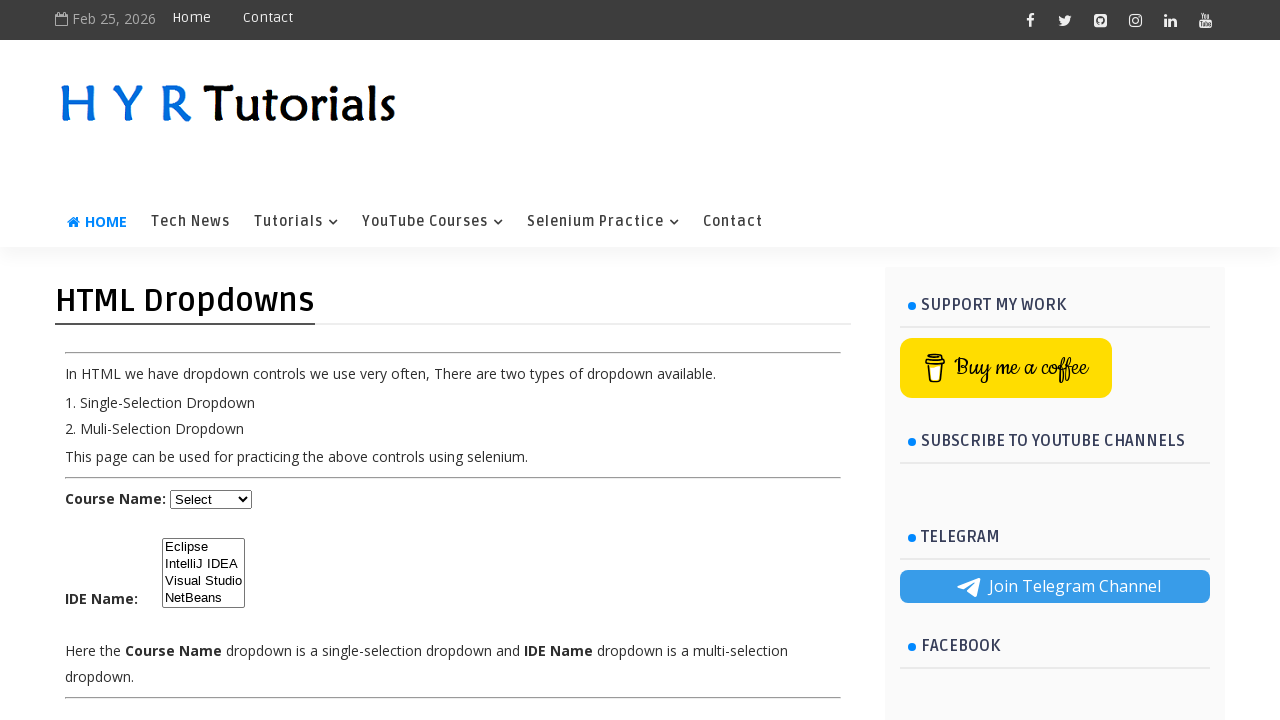

Selected option 'Eclipse' from dropdown at (204, 547) on select#ide >> option >> nth=0
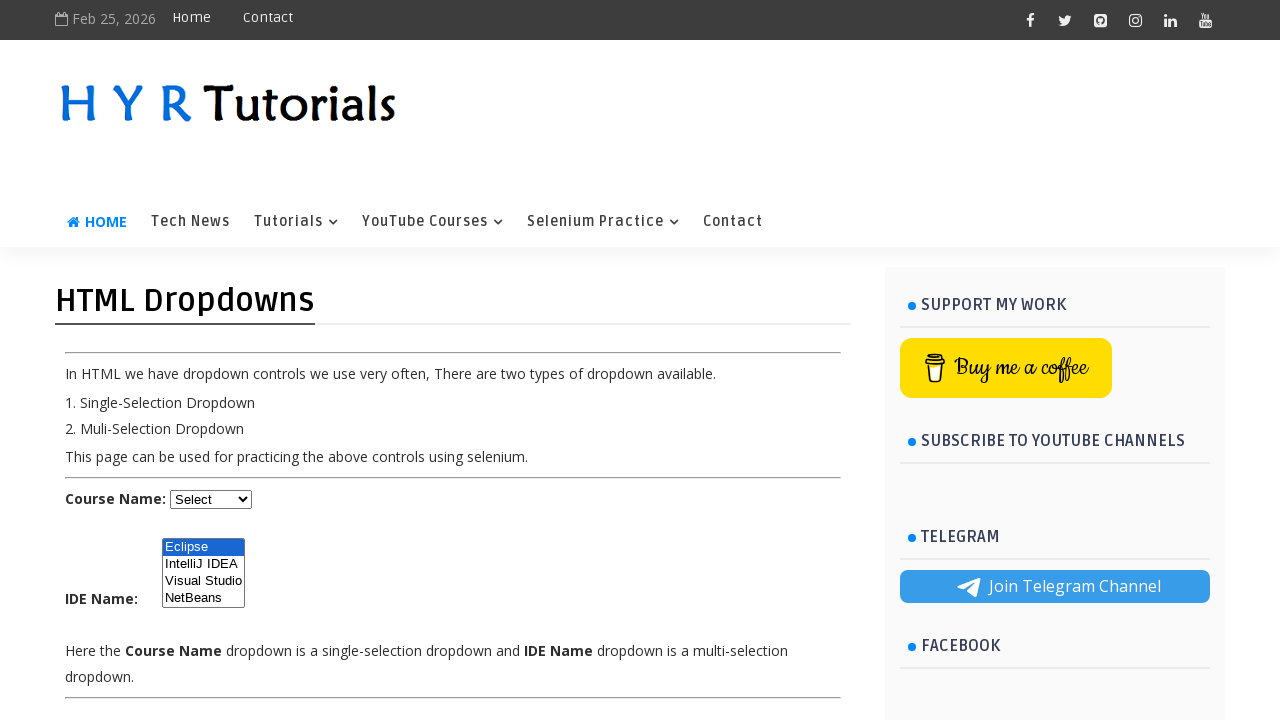

Selected option 'Visual Studio' from dropdown at (204, 581) on select#ide >> option >> nth=2
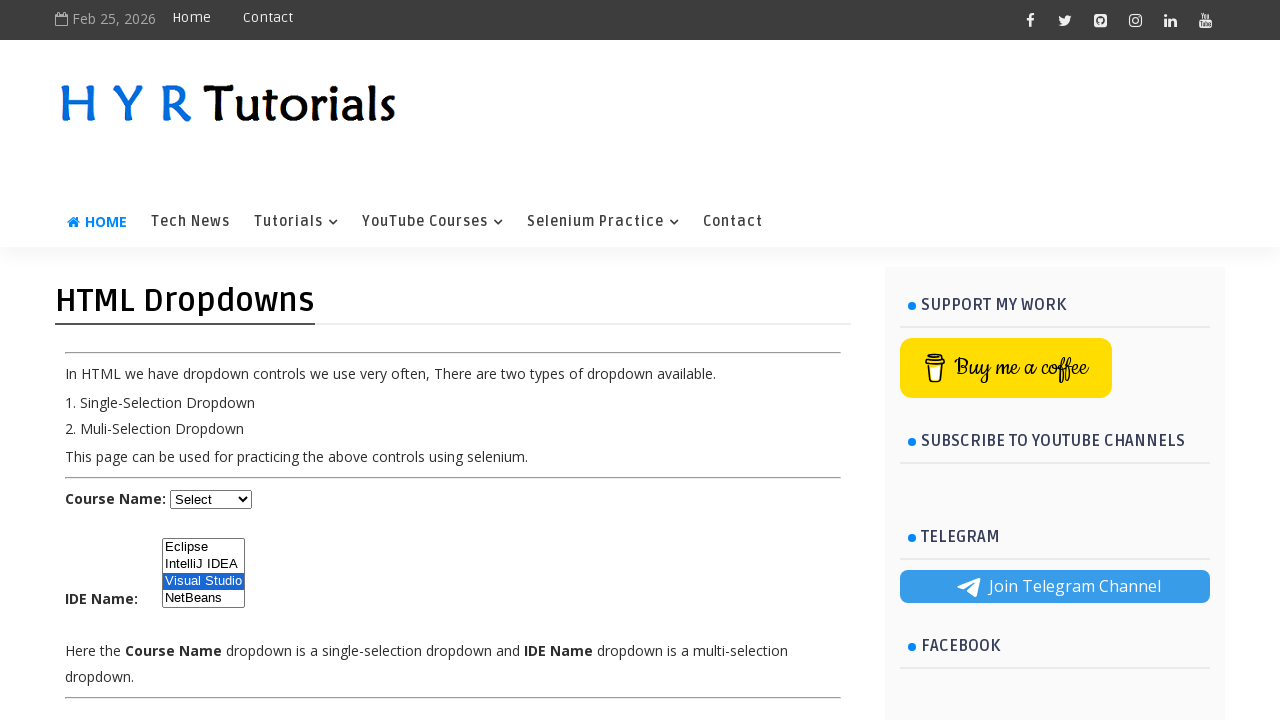

Selected option 'NetBeans' from dropdown at (204, 598) on select#ide >> option >> nth=3
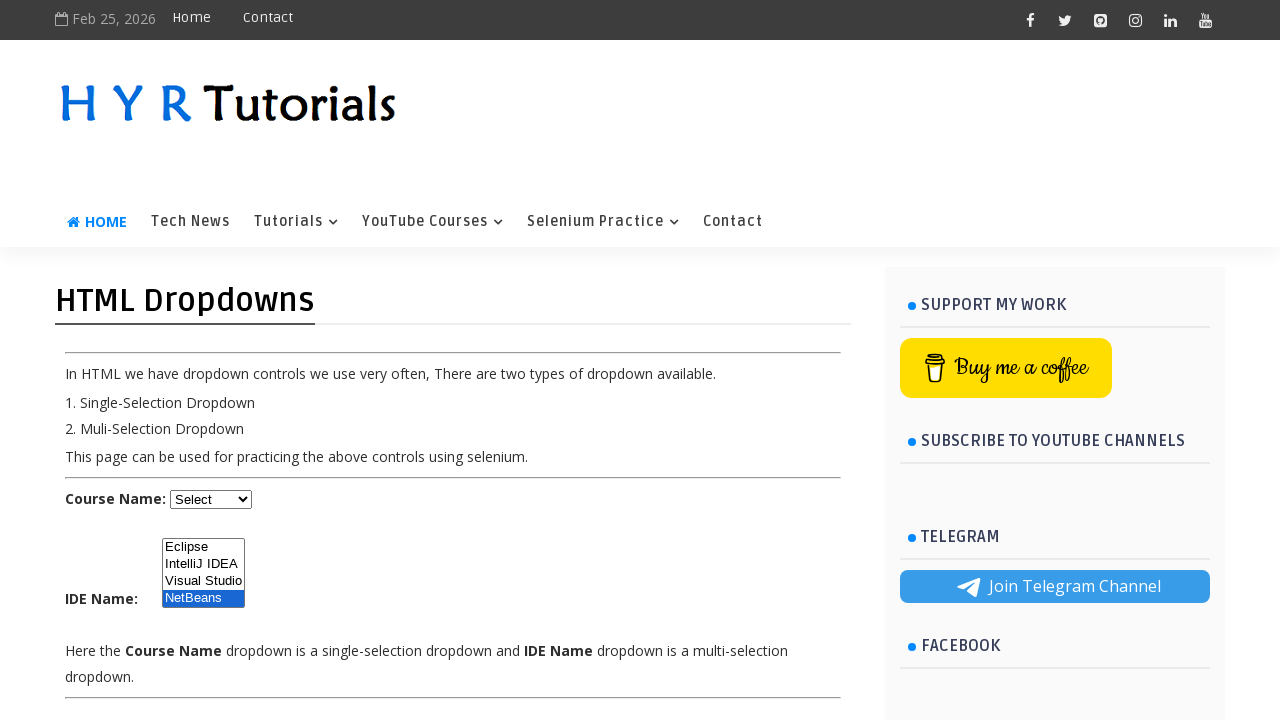

Retrieved all currently selected options
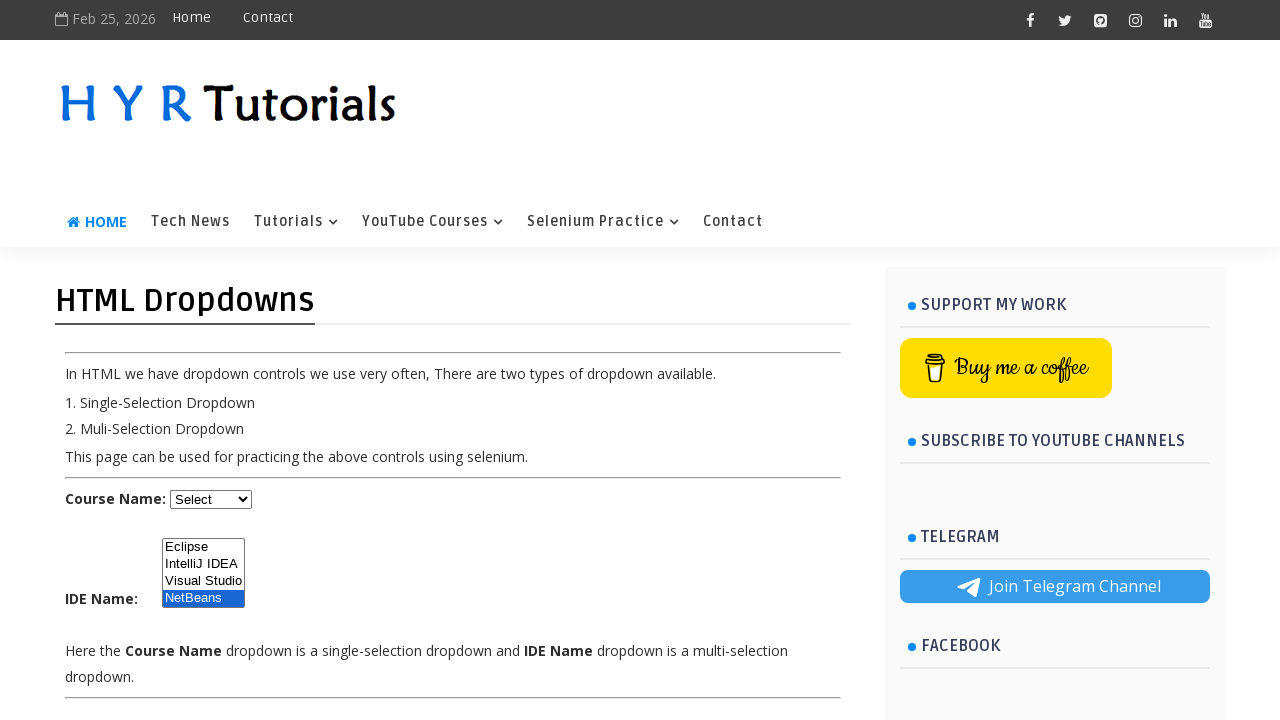

Deselected option 'NetBeans' at (204, 598) on select#ide >> option:checked >> nth=0
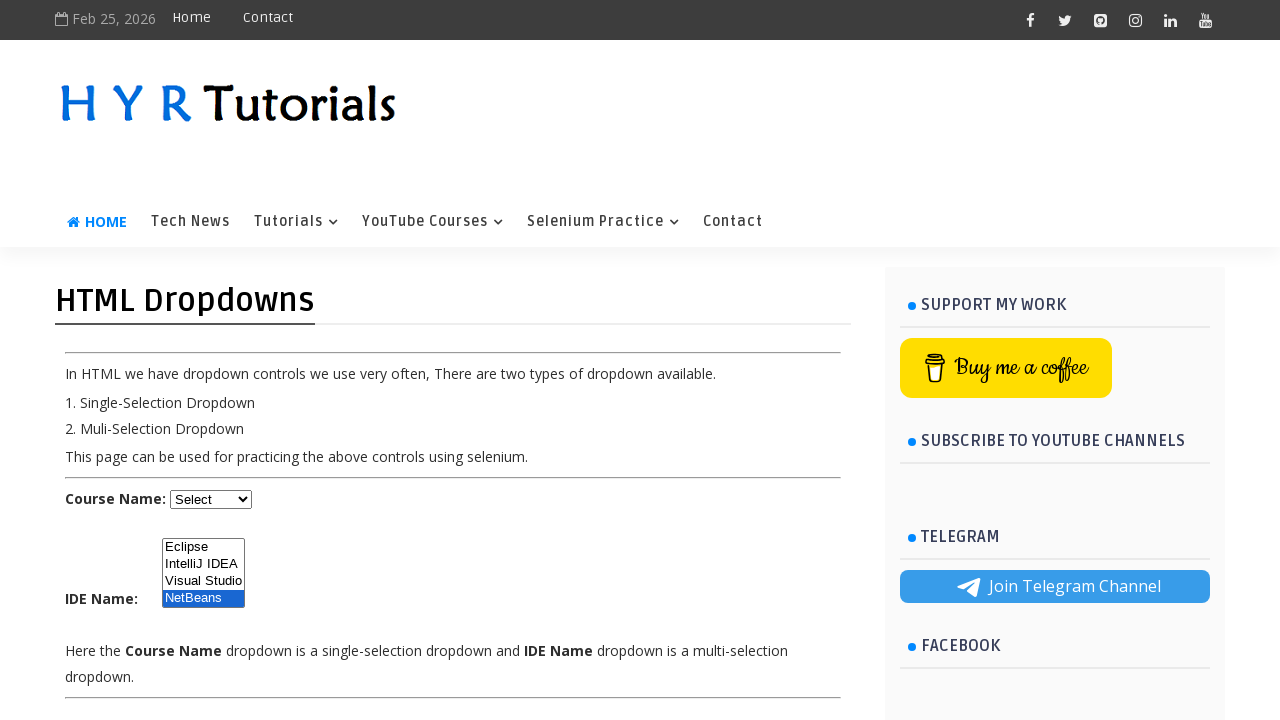

Cleared all selections by resetting selectedIndex to -1
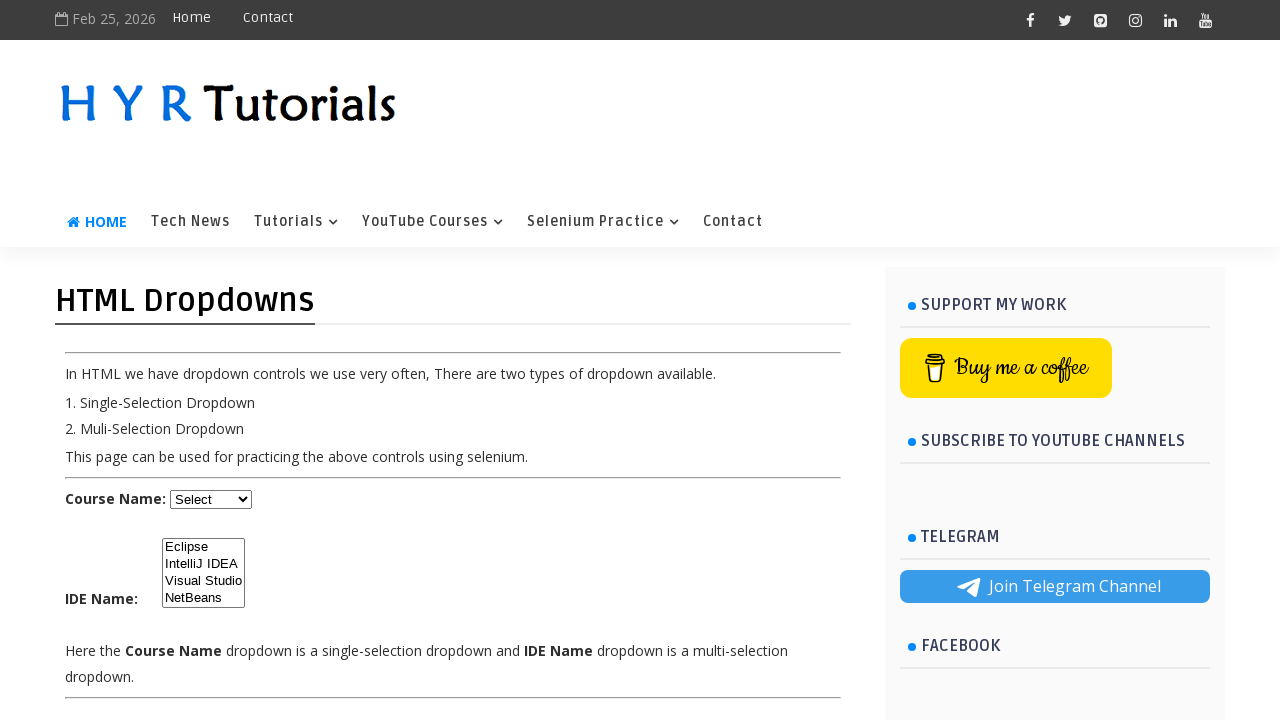

Selected option at index 0 ('Eclipse') at (204, 547) on select#ide >> option >> nth=0
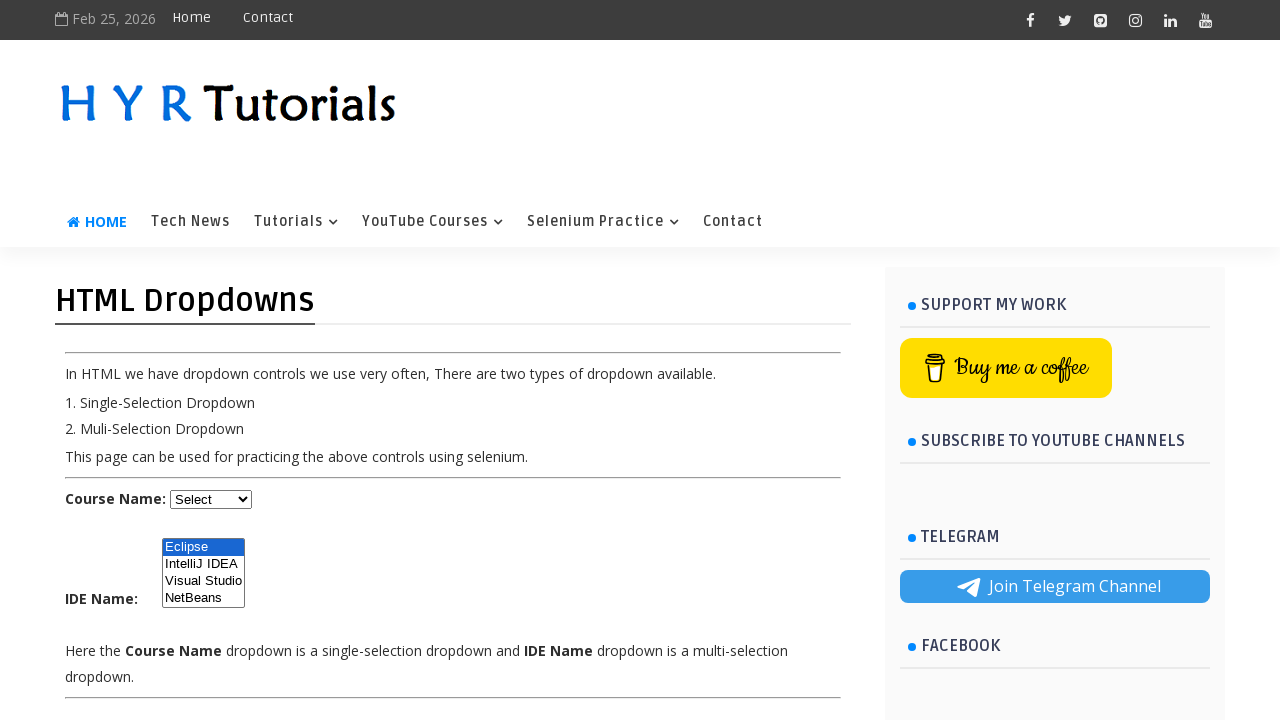

Selected option at index 1 ('IntelliJ IDEA') at (204, 564) on select#ide >> option >> nth=1
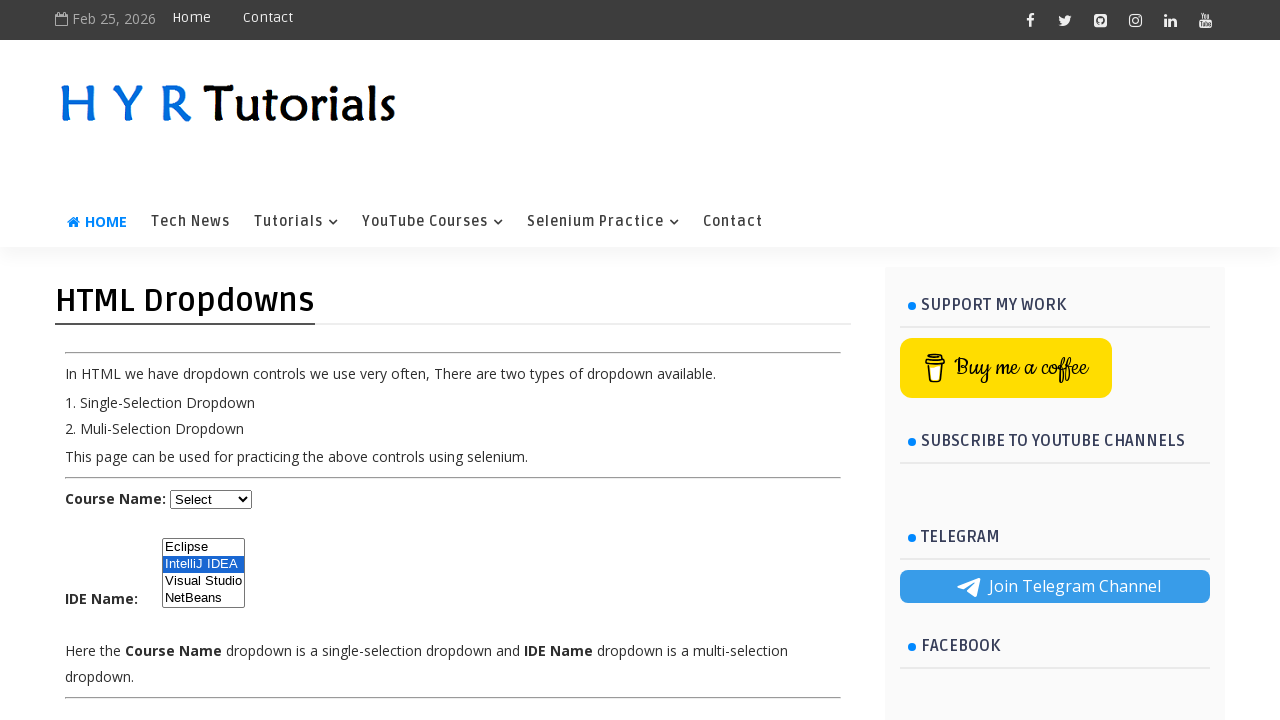

Selected option at index 3 ('NetBeans') at (204, 598) on select#ide >> option >> nth=3
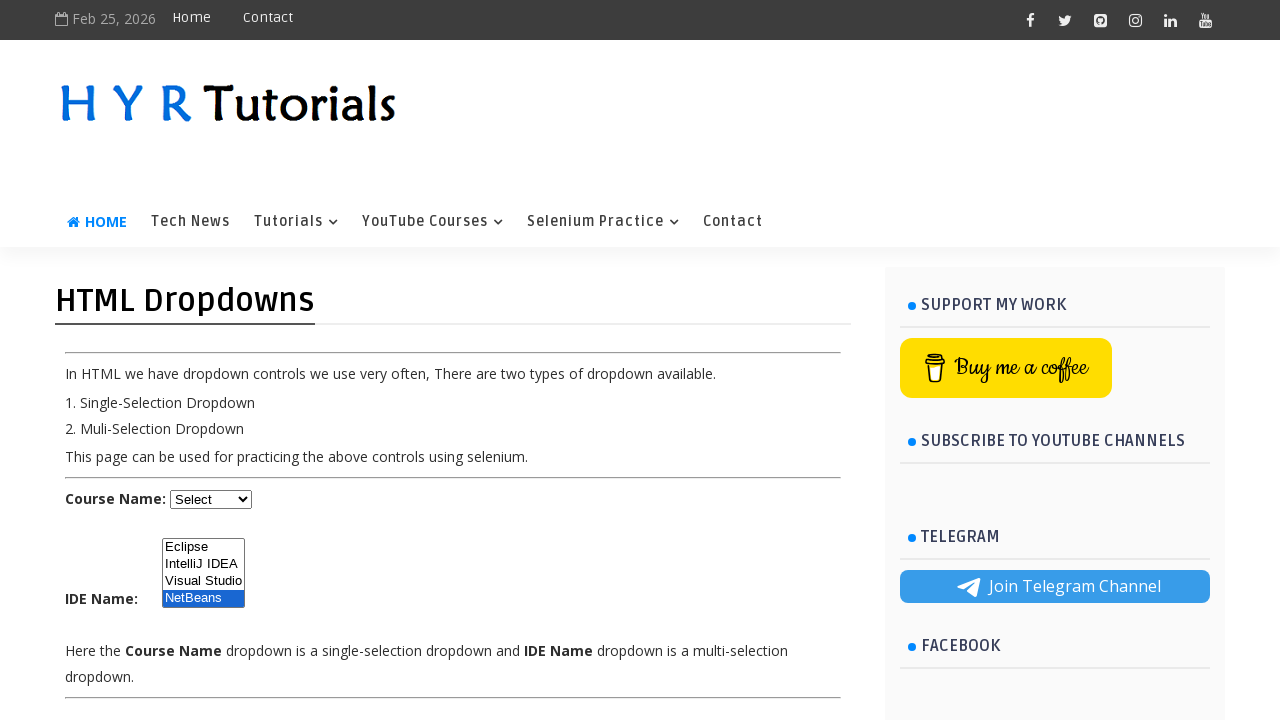

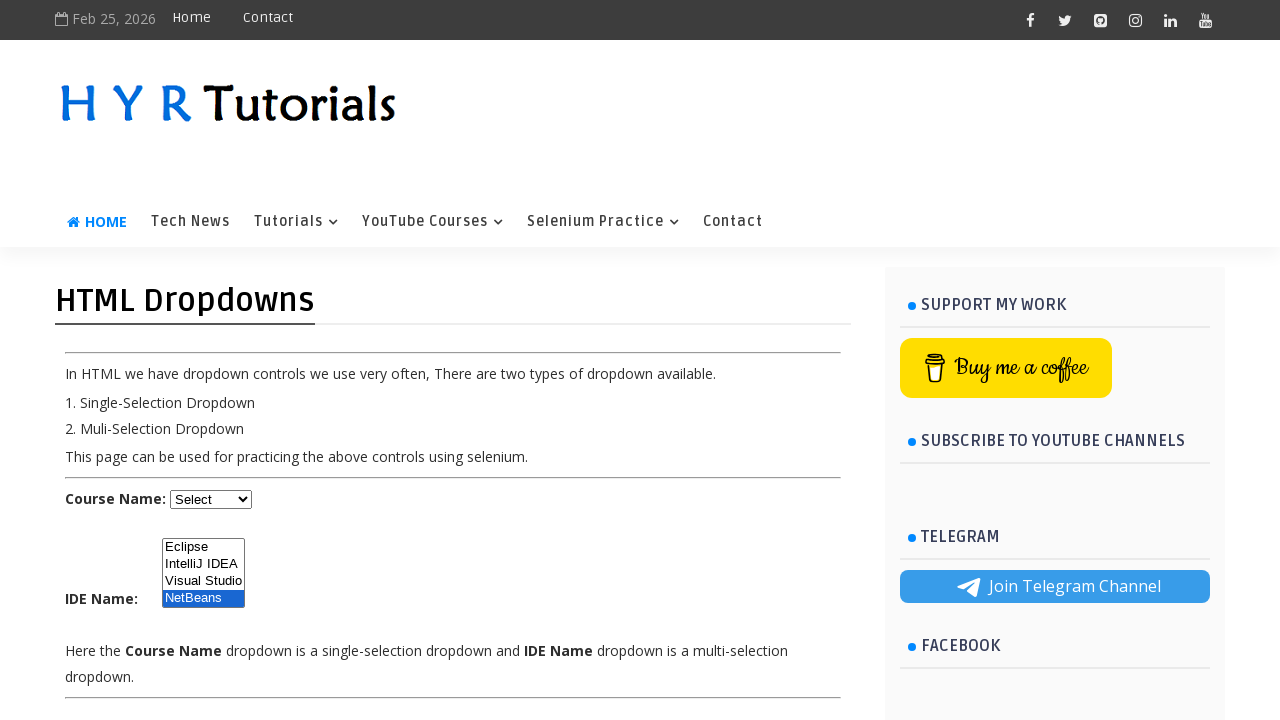